Tests the contact form functionality on Jupiter Toys website by navigating to the Contact page, filling out the form with name, email, and message, submitting it, and then navigating to the Shop page.

Starting URL: https://jupiter.cloud.planittesting.com/

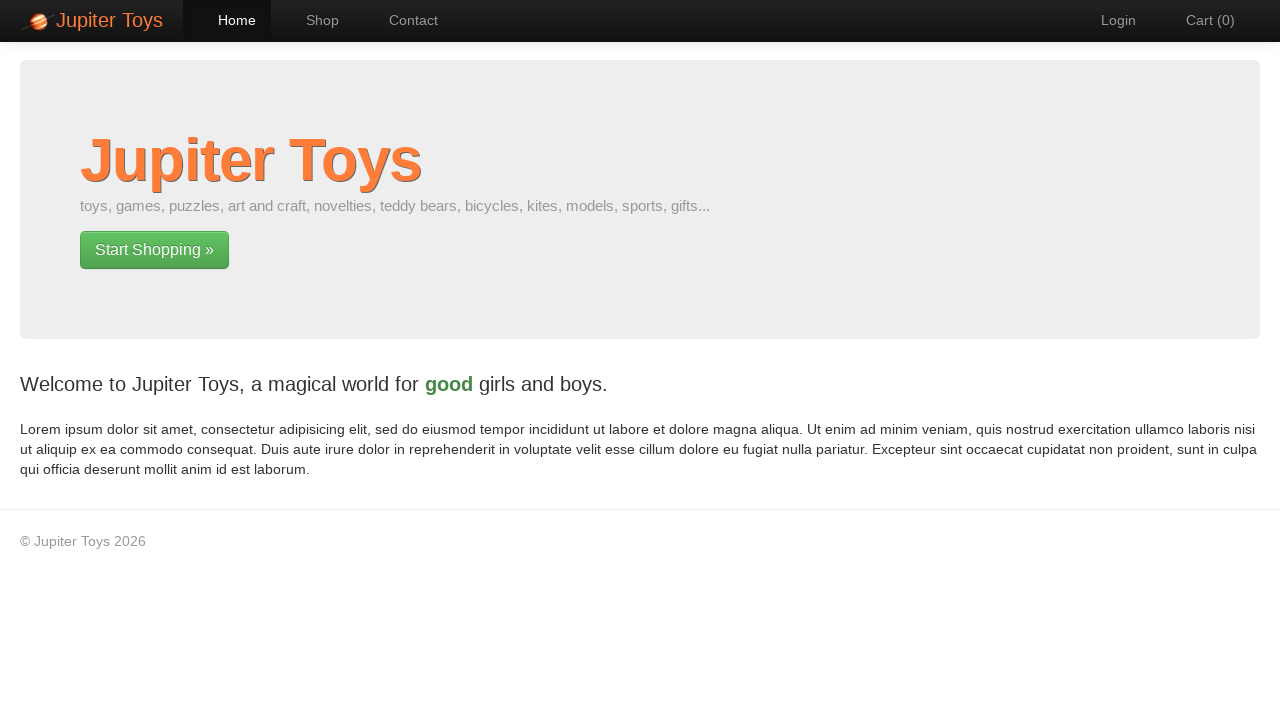

Clicked on Contact link to navigate to contact page at (404, 20) on xpath=//a[text()='Contact']
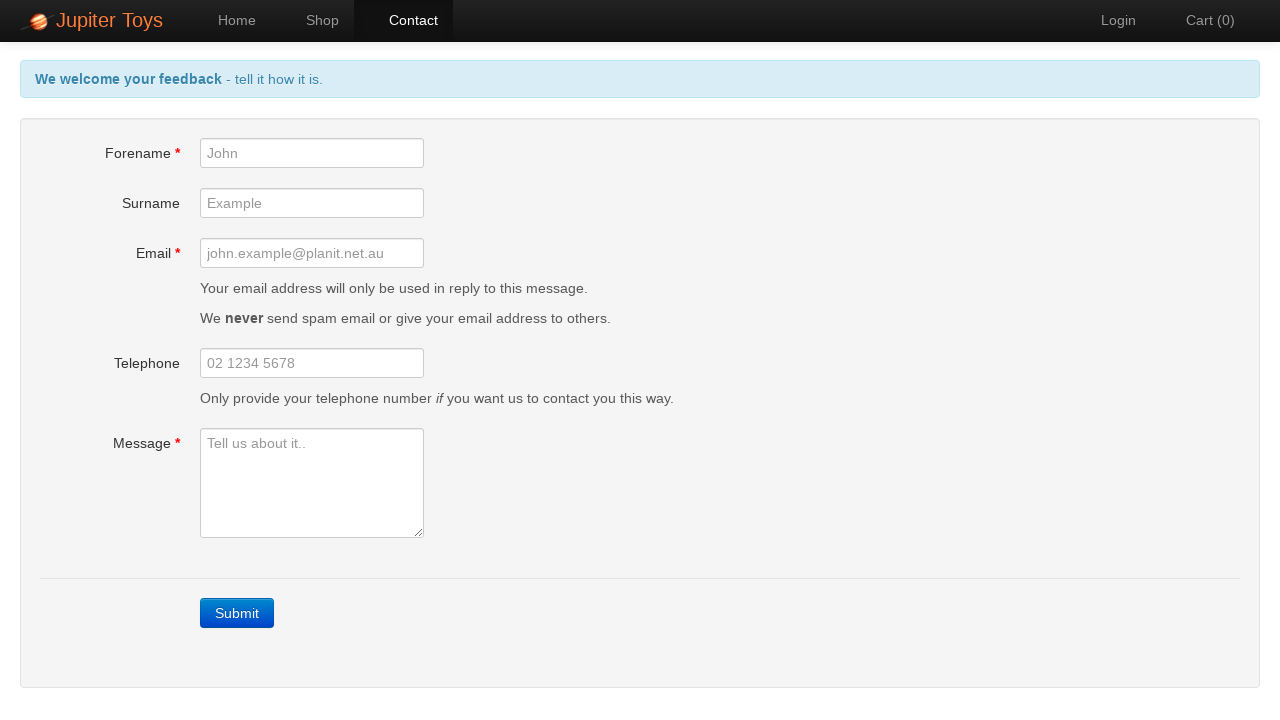

Filled forename field with 'raj' on #forename
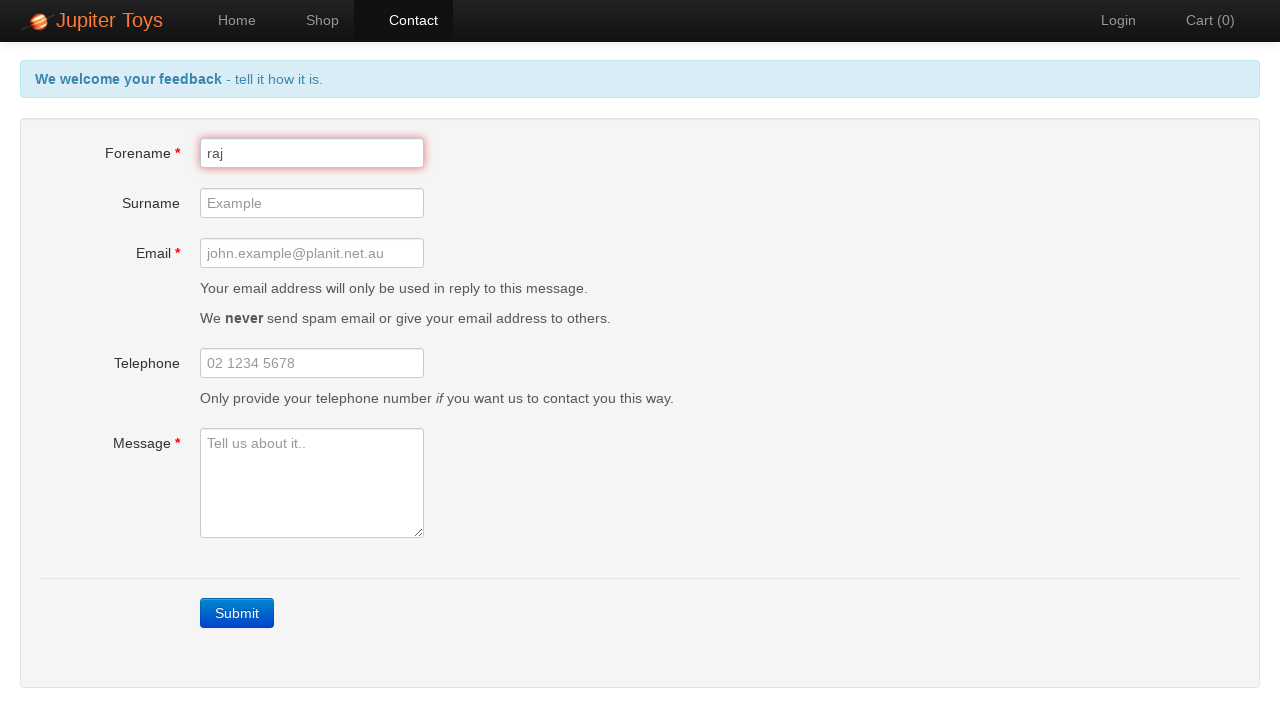

Filled surname field with 'nothing' on #surname
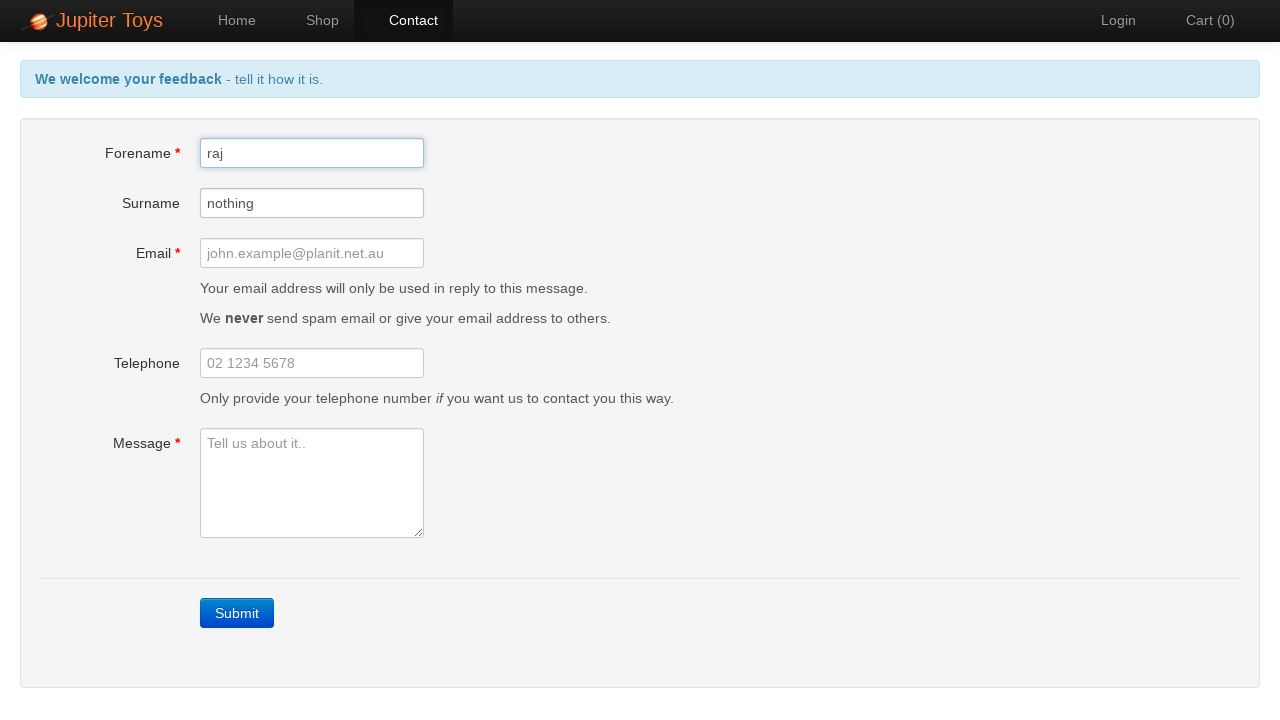

Filled email field with 'abc@gmail.com' on #email
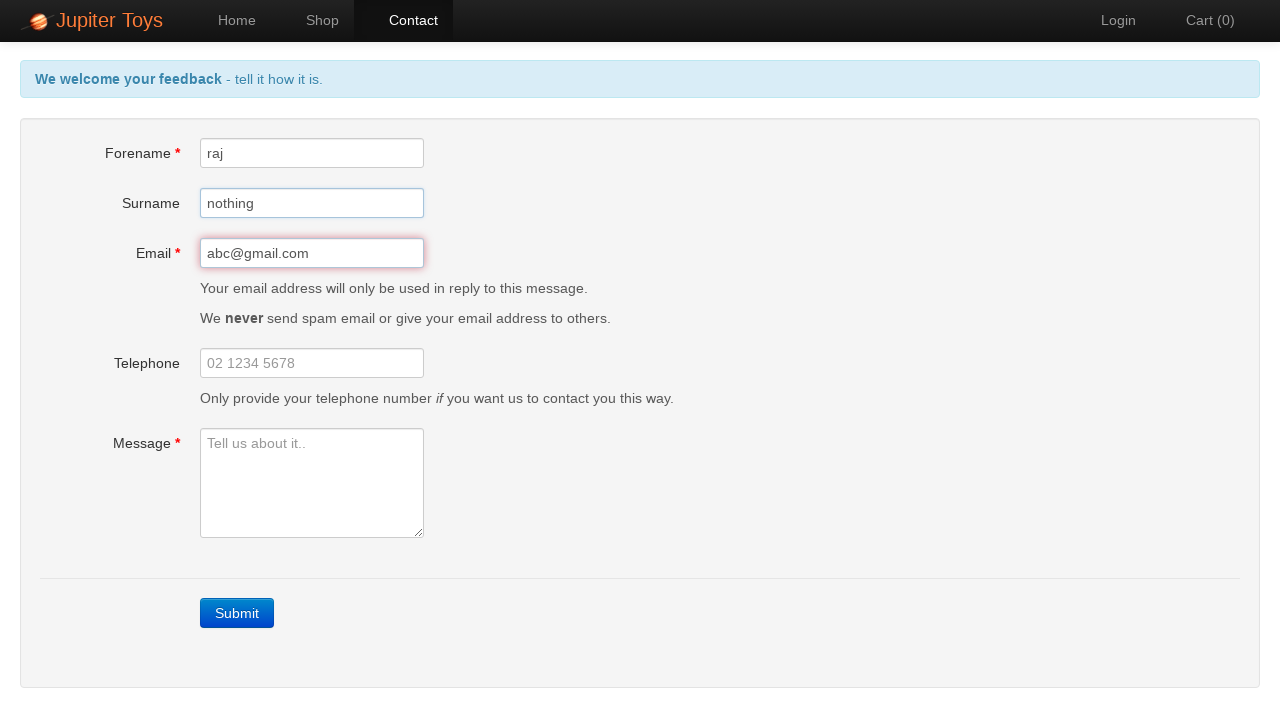

Filled message field with 'submit it ' on #message
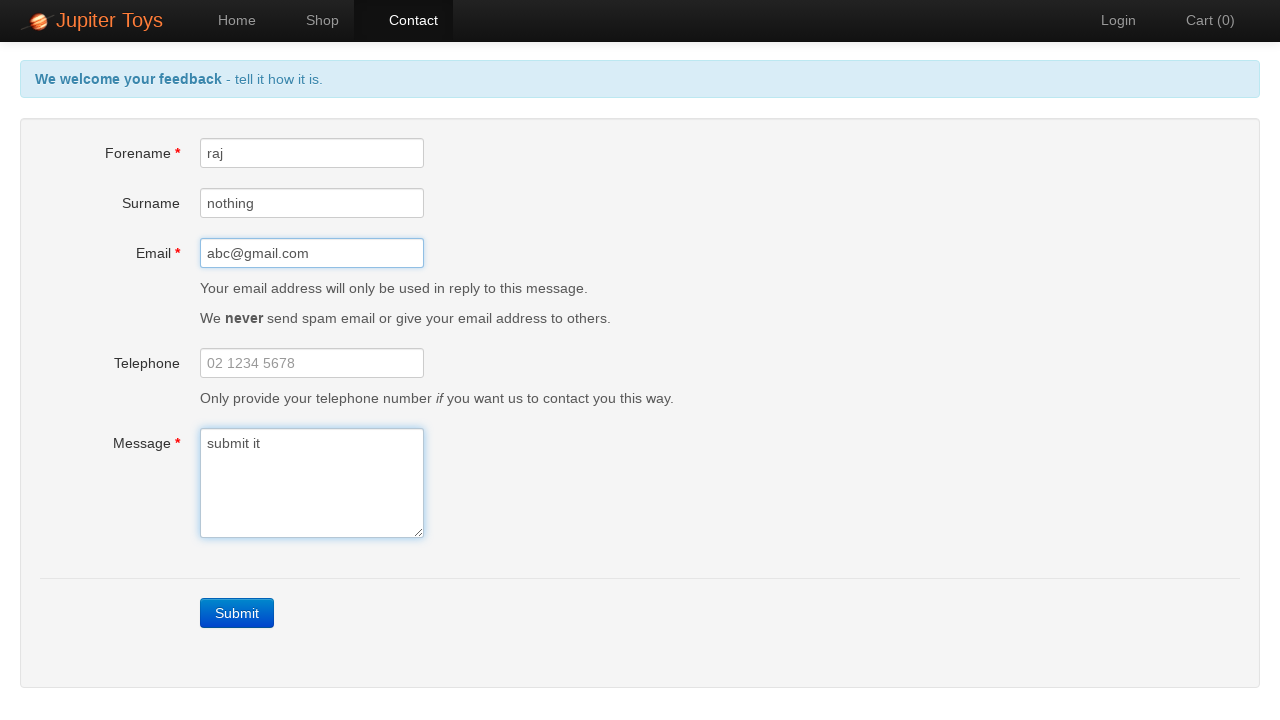

Clicked Submit button to submit contact form at (237, 613) on xpath=//a[text()='Submit']
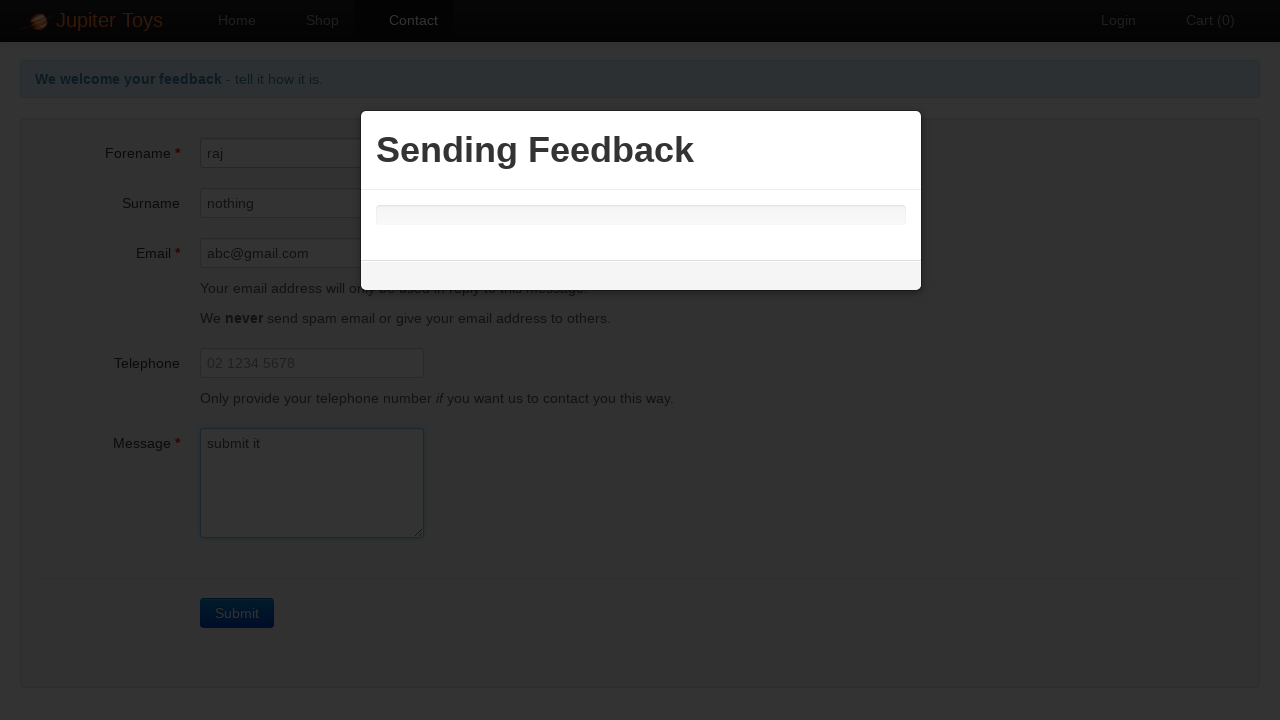

Waited 2 seconds for form submission to process
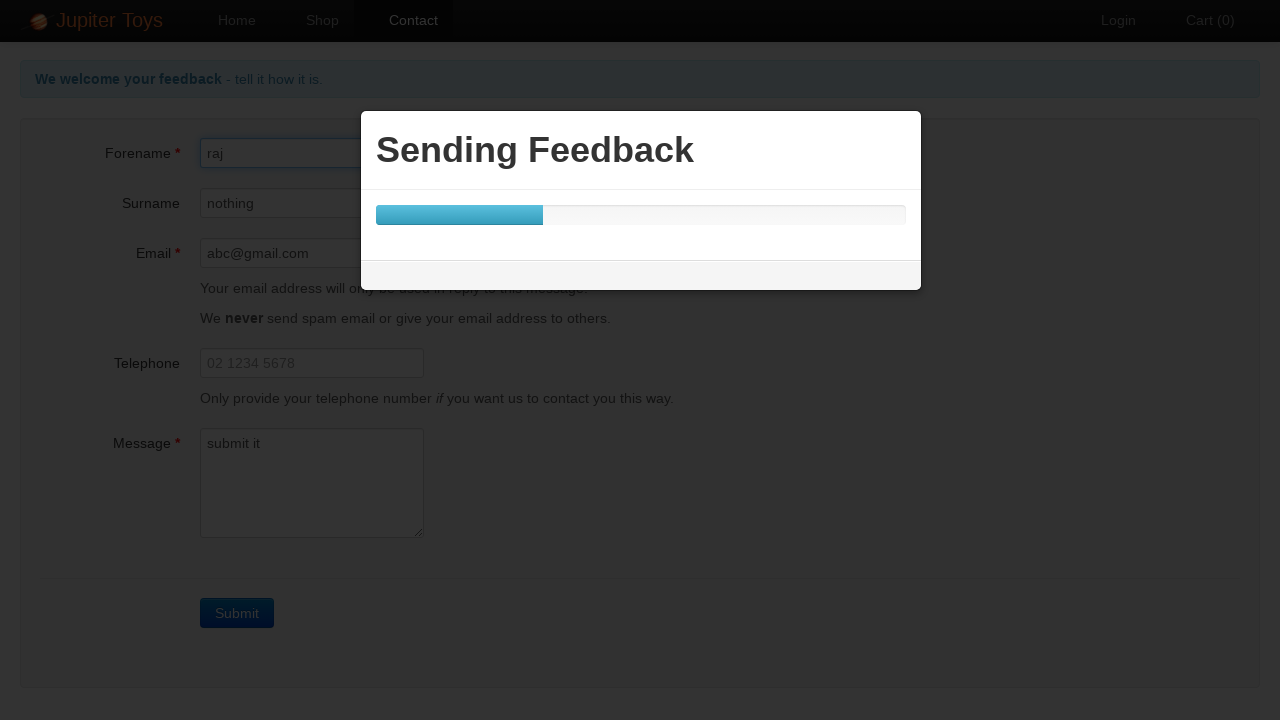

Clicked on Shop link to navigate to shop page at (312, 20) on xpath=//a[text()='Shop']
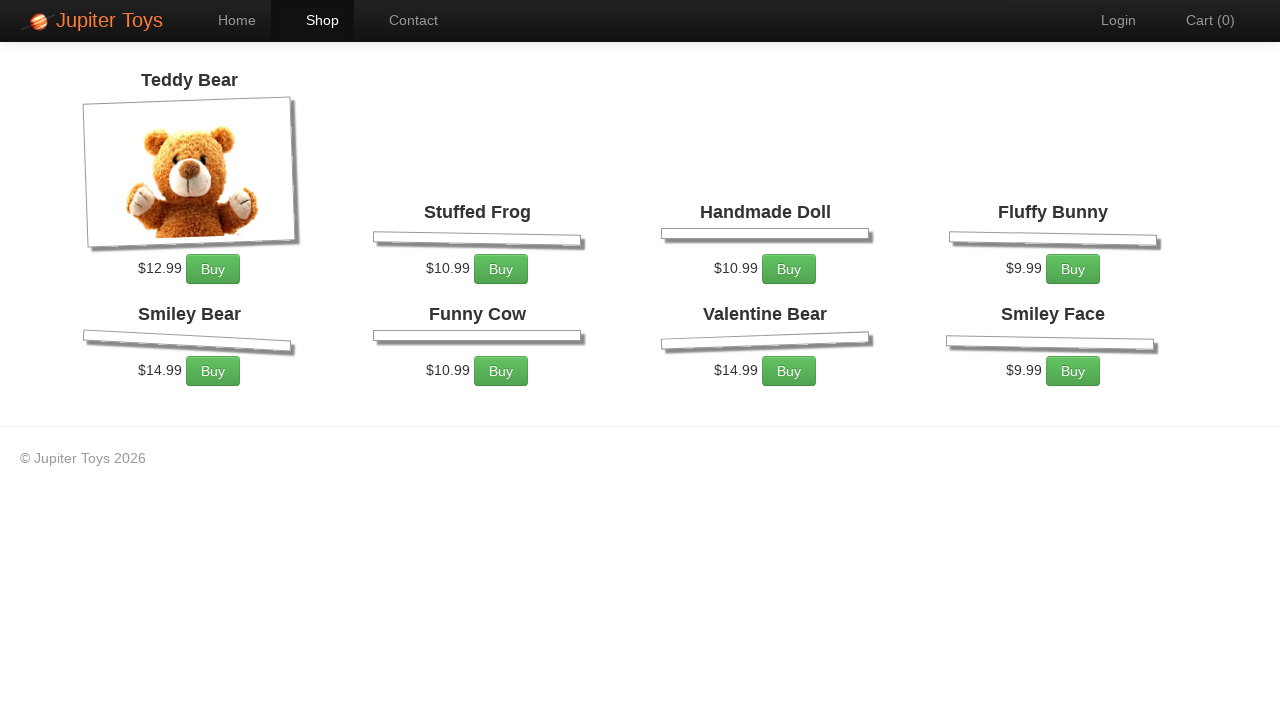

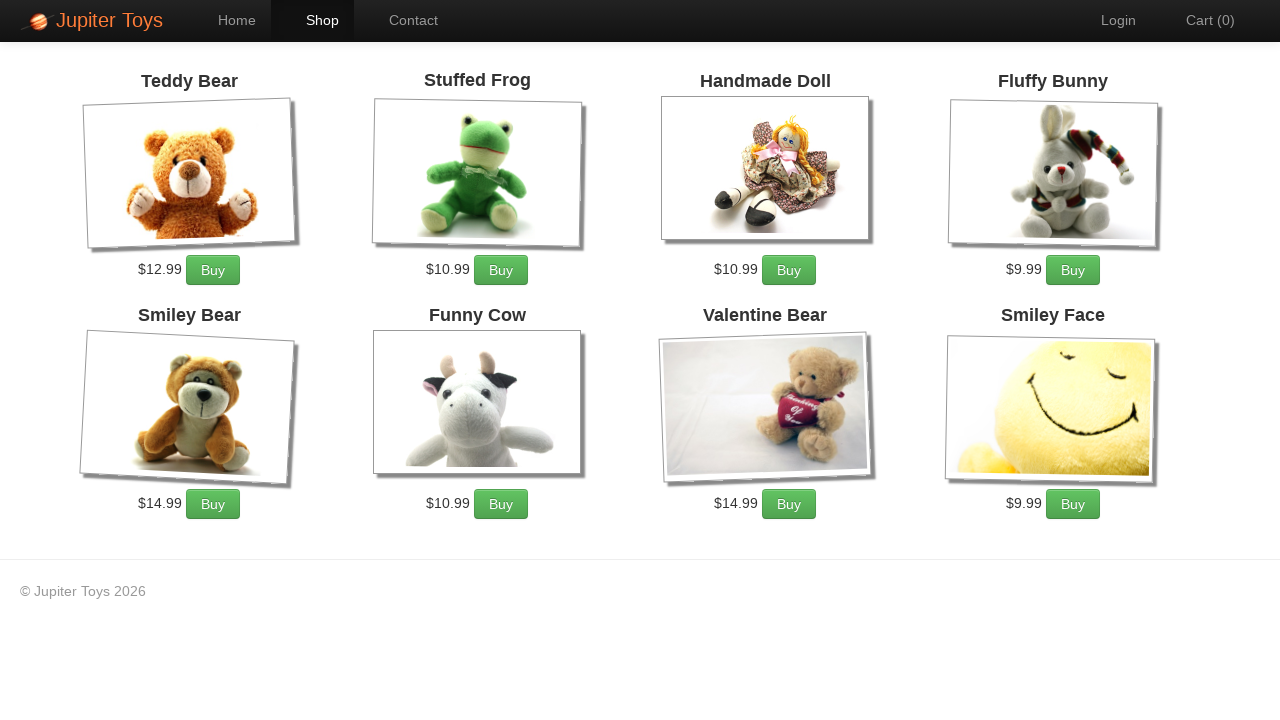